Tests table filtering functionality by searching for "rice" and verifying that filtered results contain the search term

Starting URL: https://rahulshettyacademy.com/seleniumPractise/#/offers

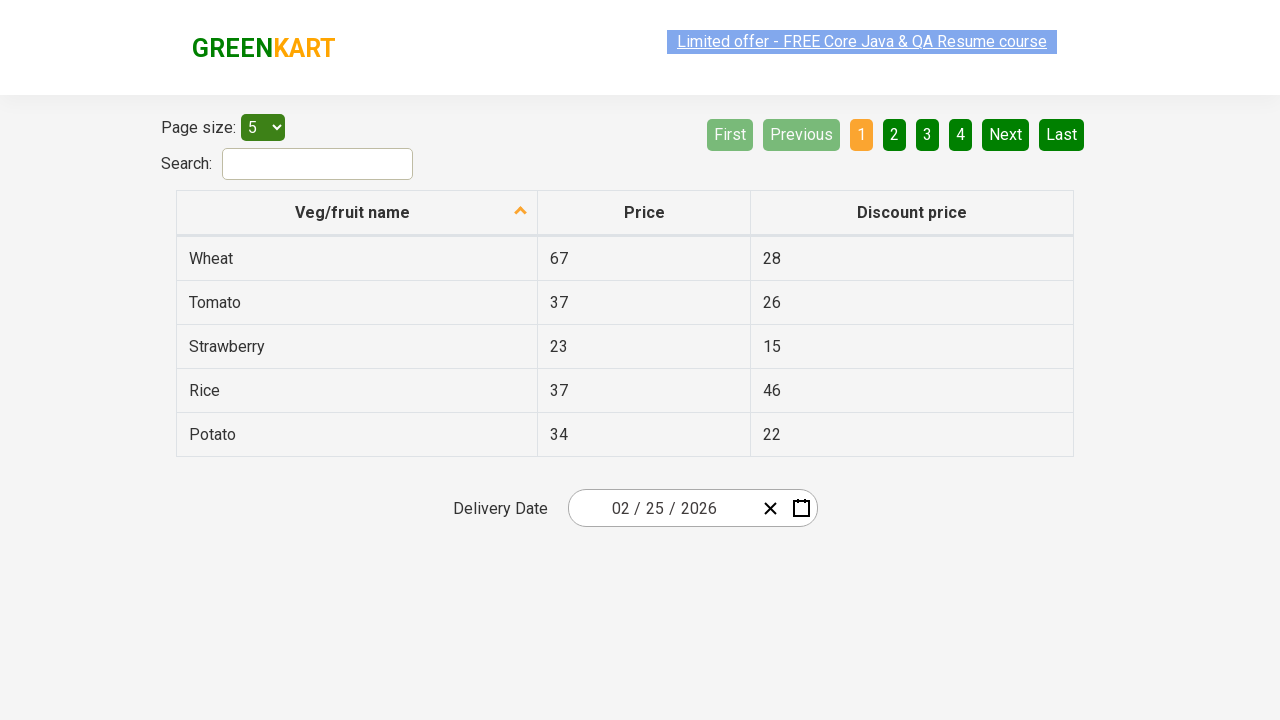

Filled search field with 'rice' on #search-field
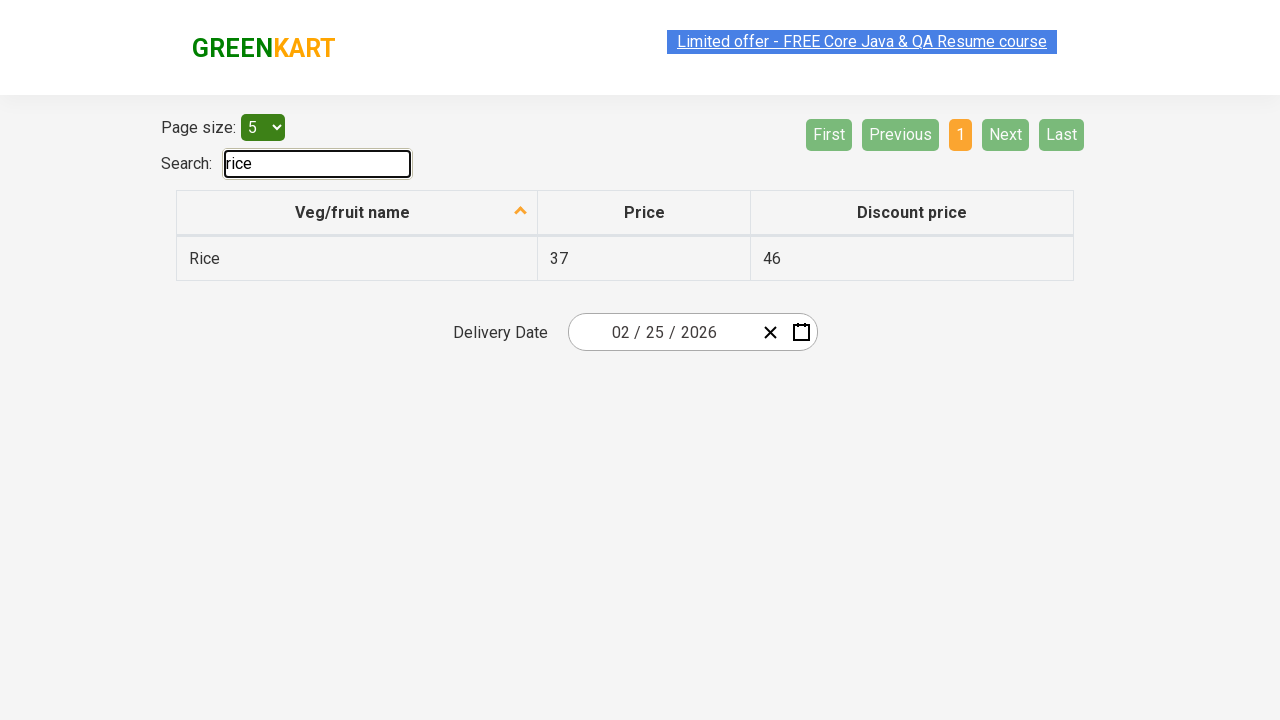

Waited 1000ms for table filter to apply
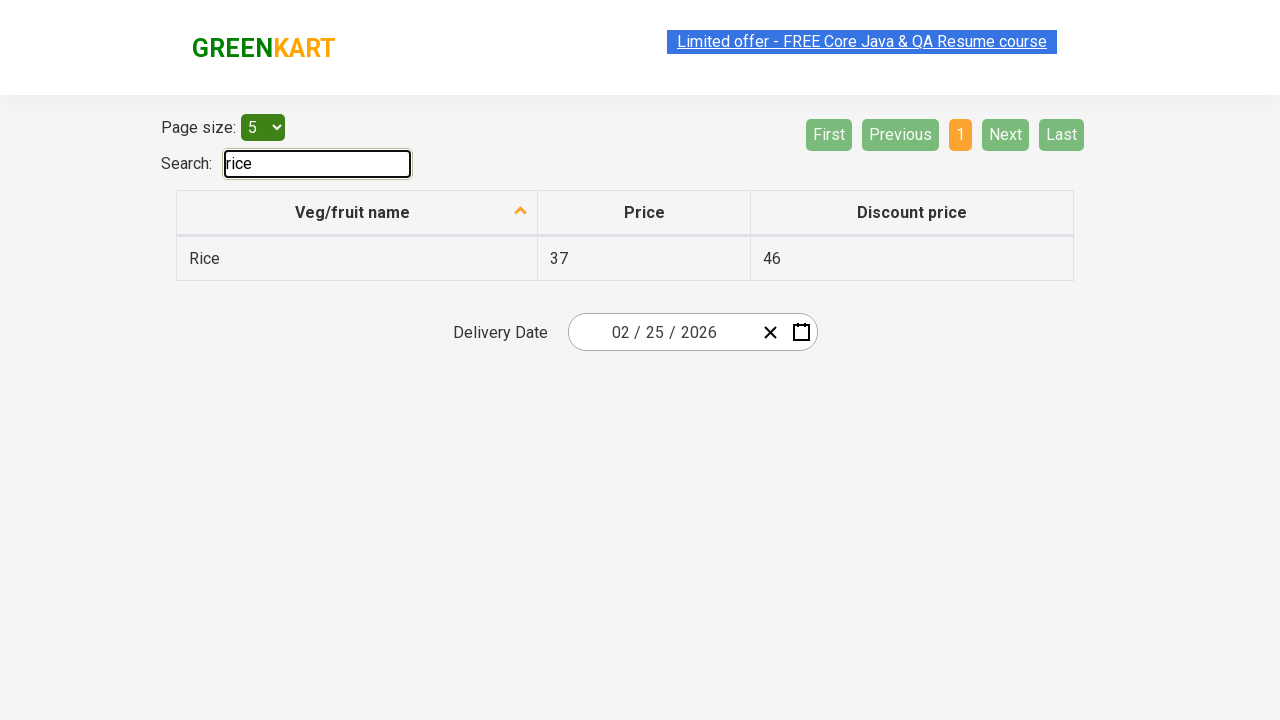

Retrieved all filtered table items from first column
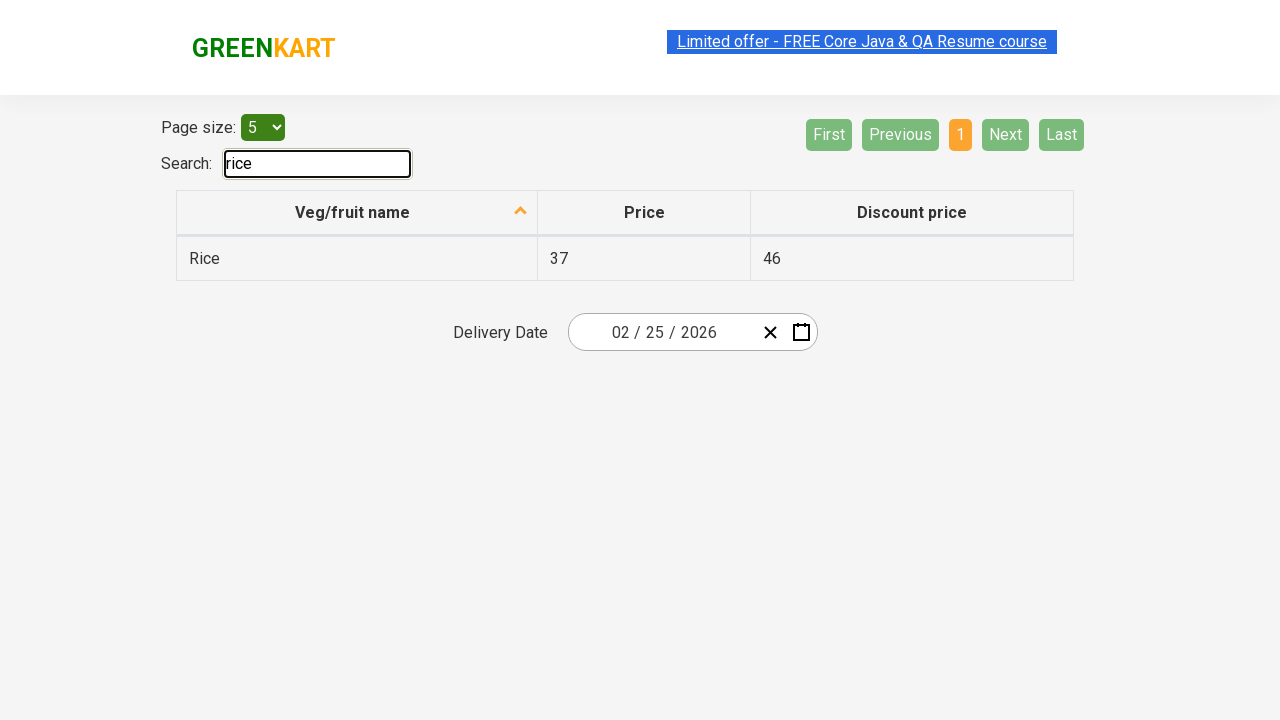

Verified filtered item 'Rice' contains 'rice'
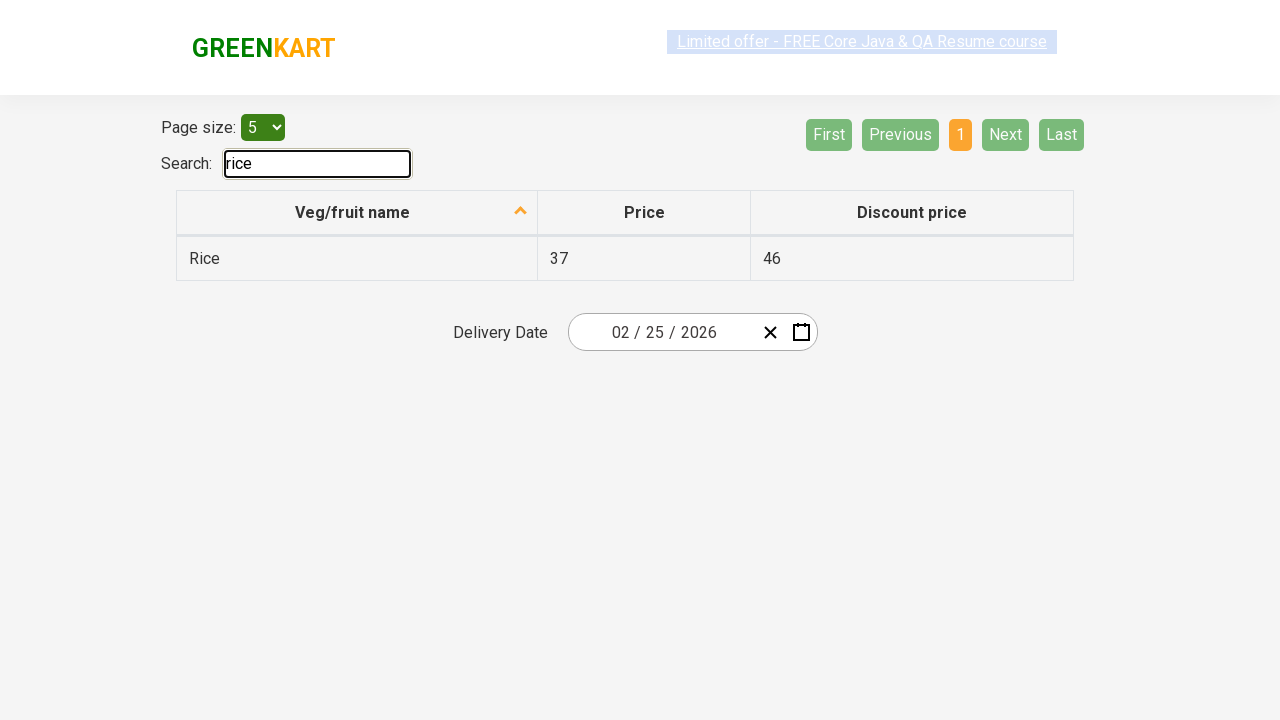

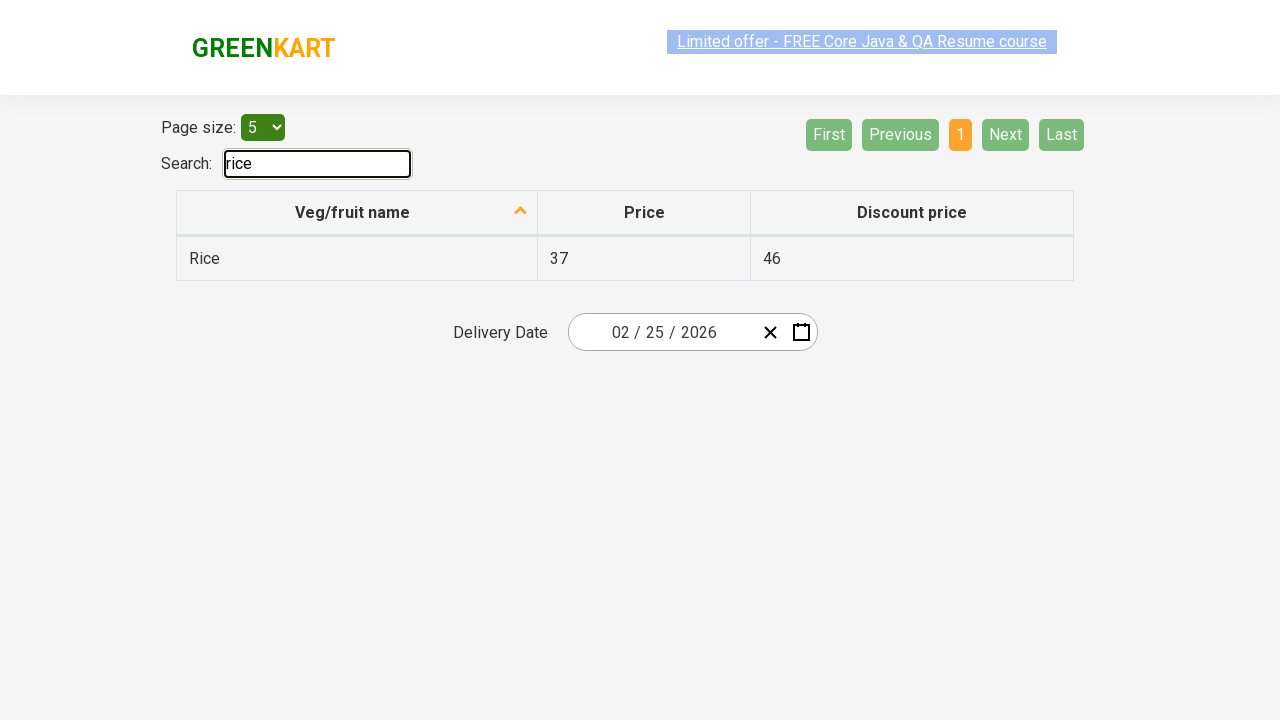